Tests file upload functionality by navigating to a page with a file input, triggering the file chooser dialog, and uploading a test file.

Starting URL: https://bootswatch.com/default/

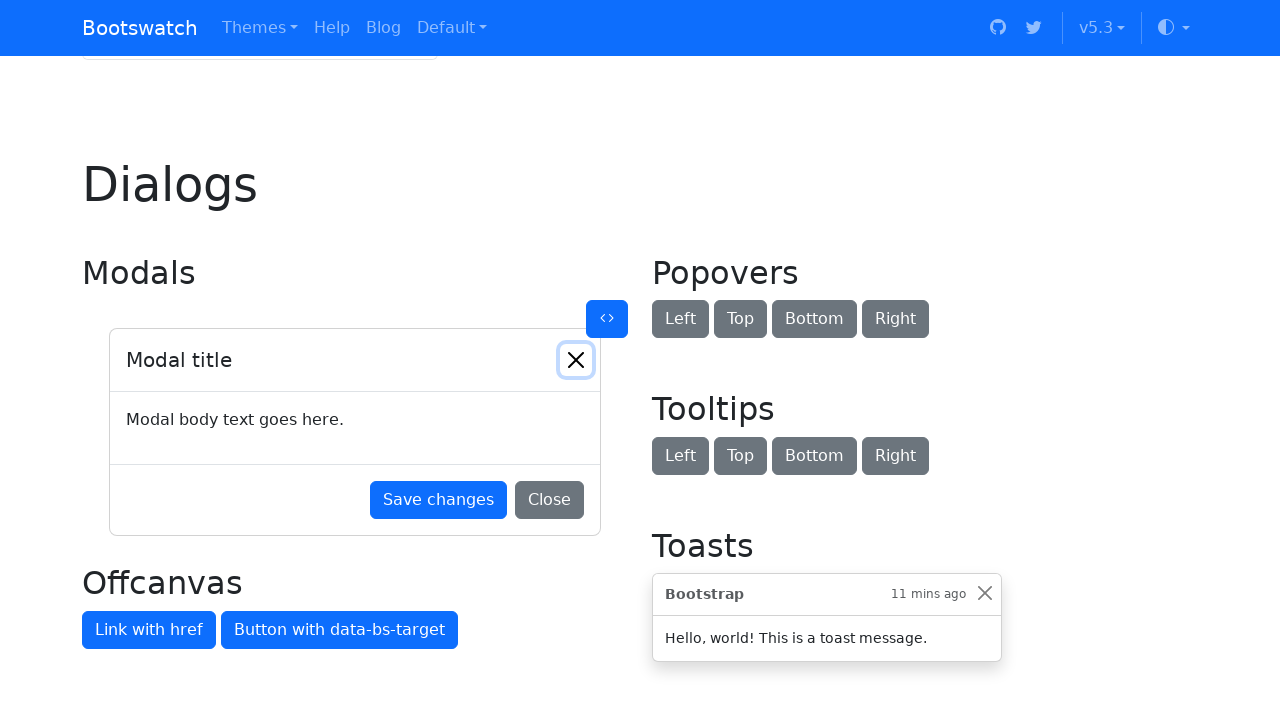

Created temporary test file for upload
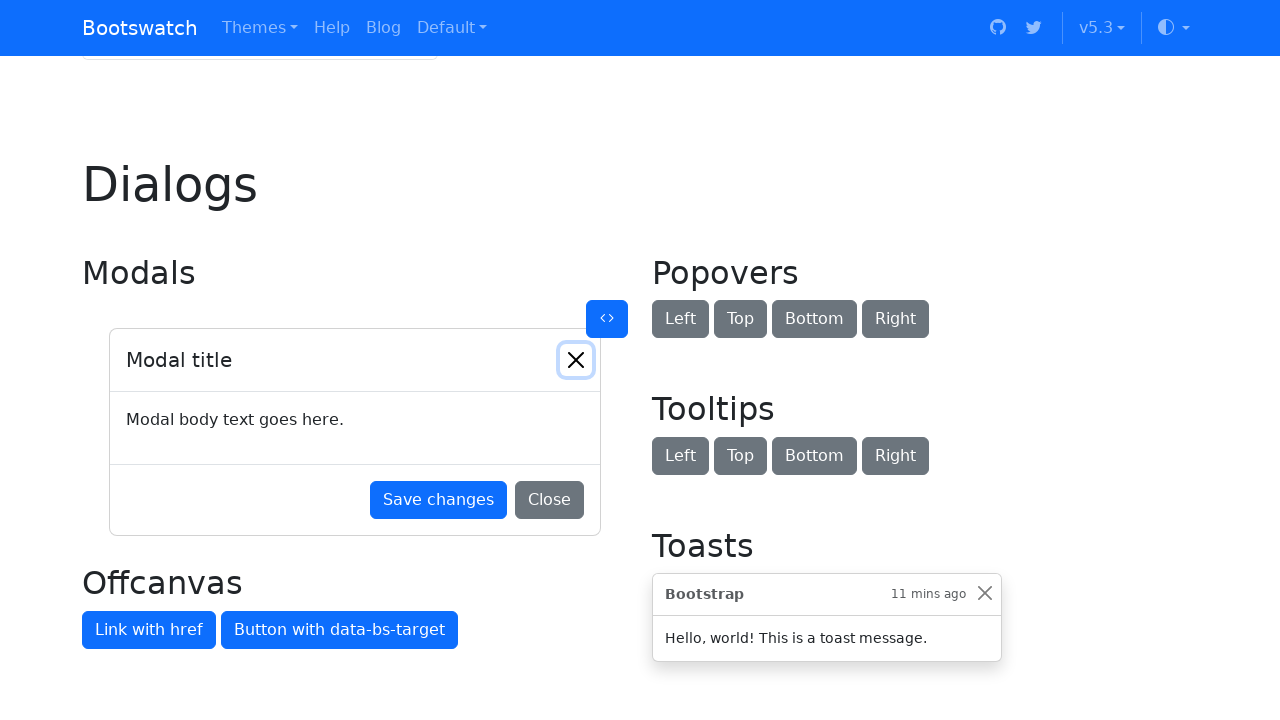

Waited 2 seconds for page to load
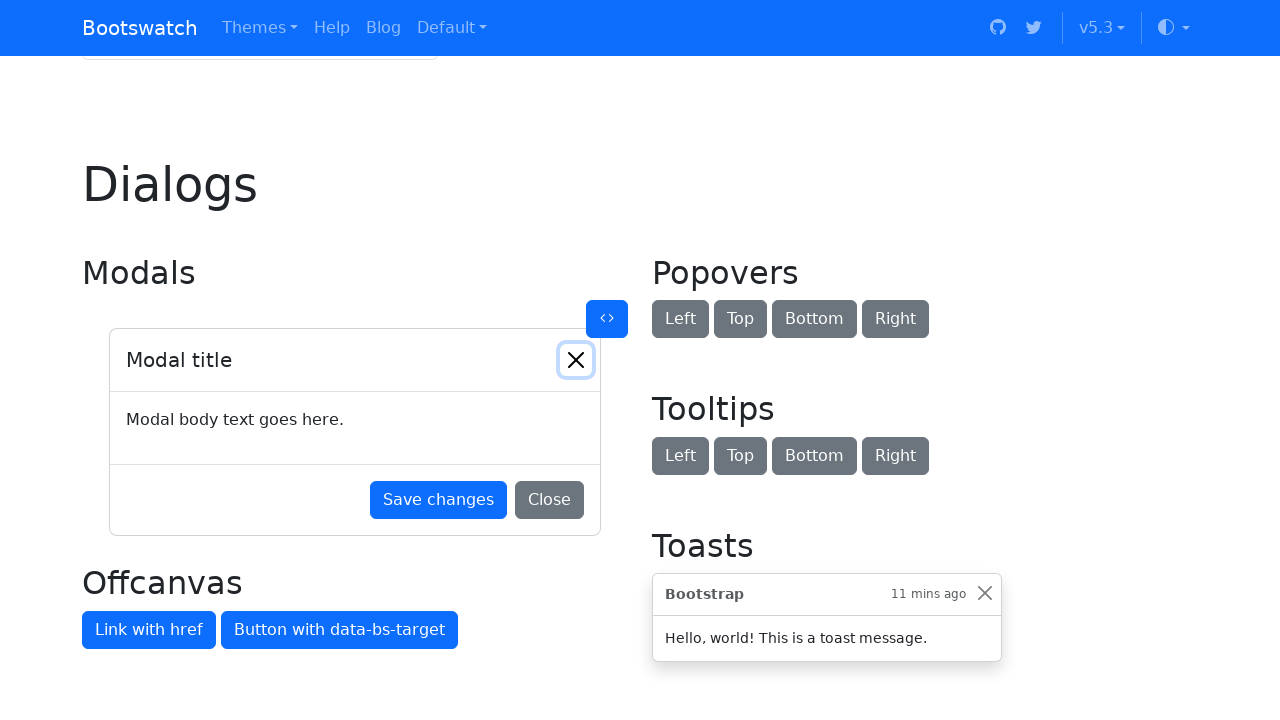

Located file input element
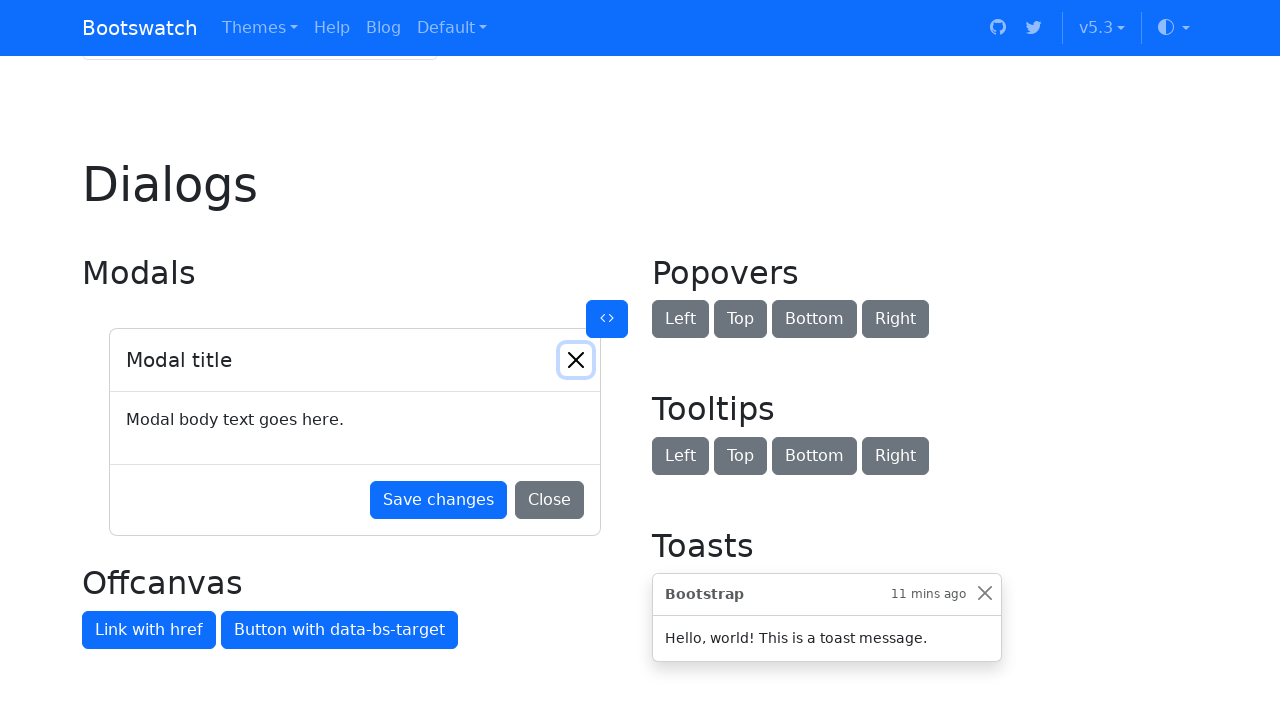

Scrolled file input element into view
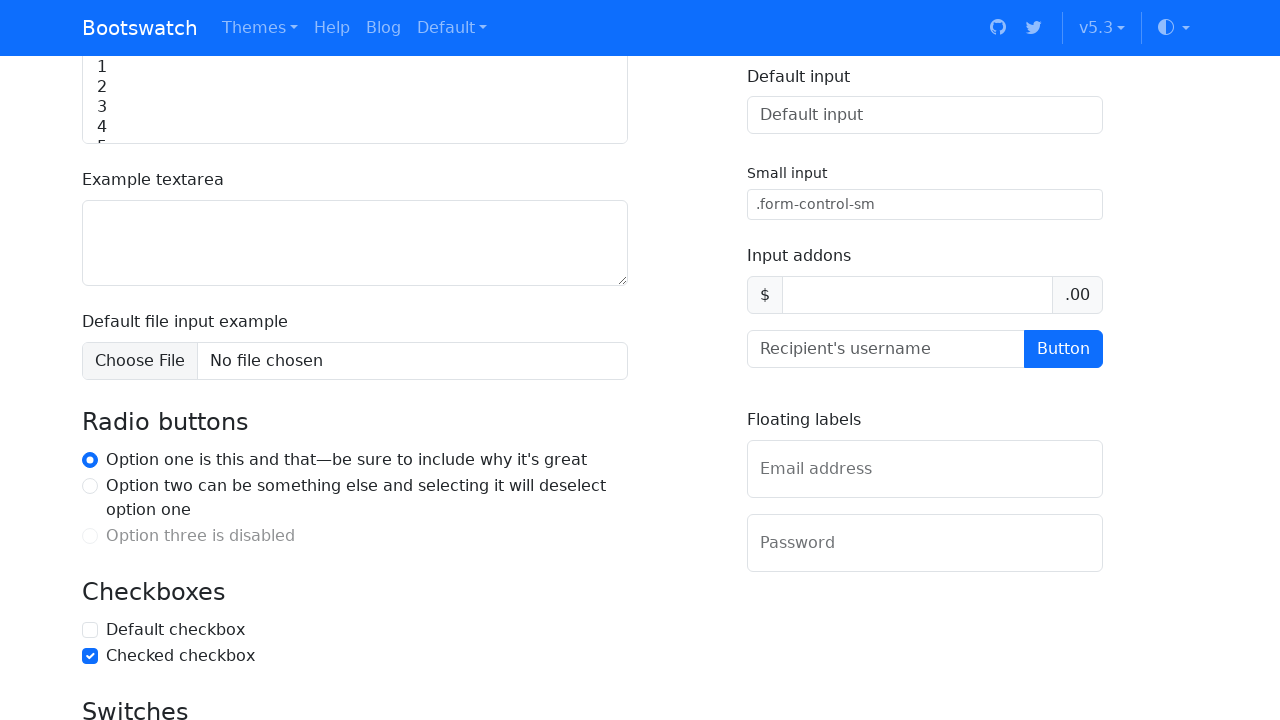

Clicked file input to open file chooser dialog at (355, 361) on input[type='file']
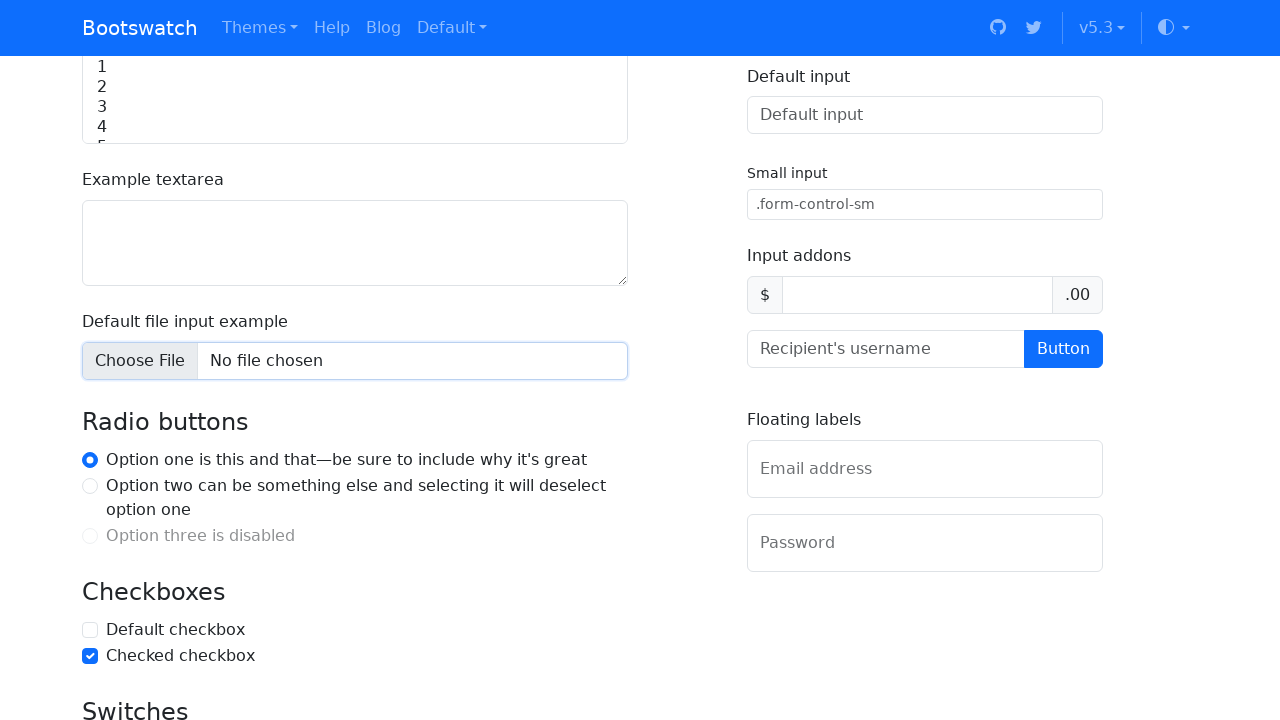

Selected and uploaded test file successfully
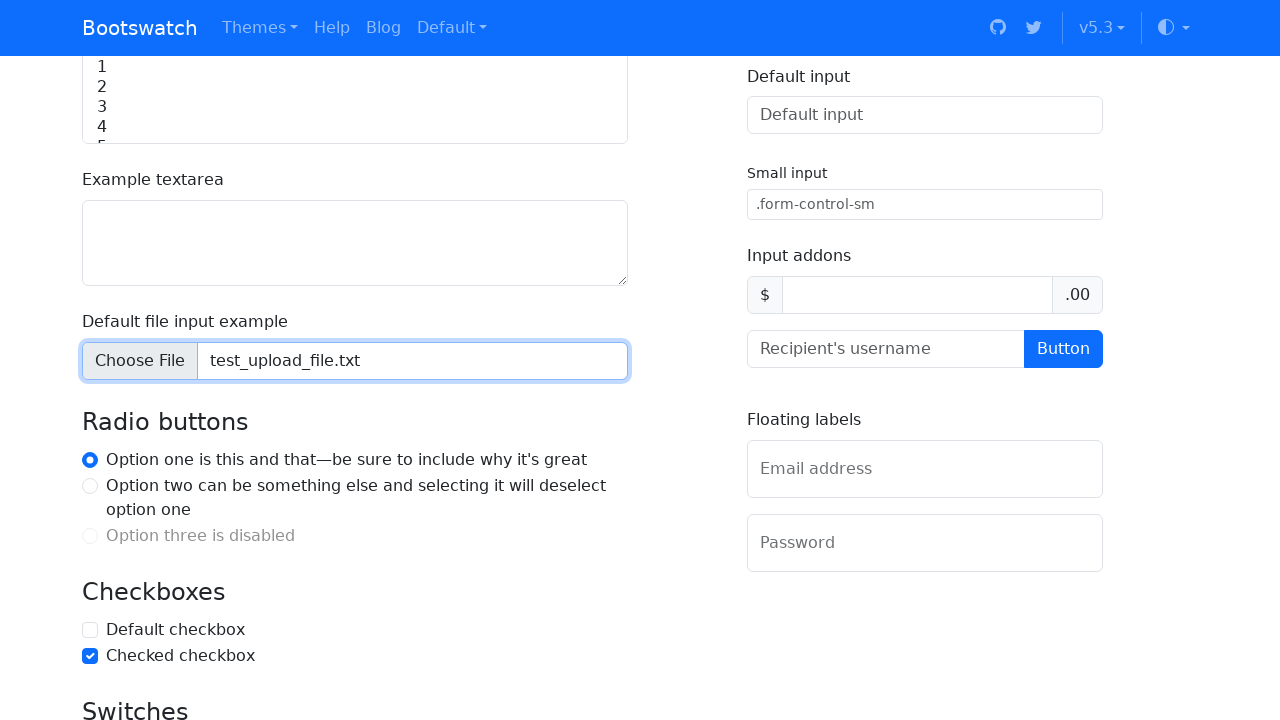

Waited 2 seconds to observe upload result
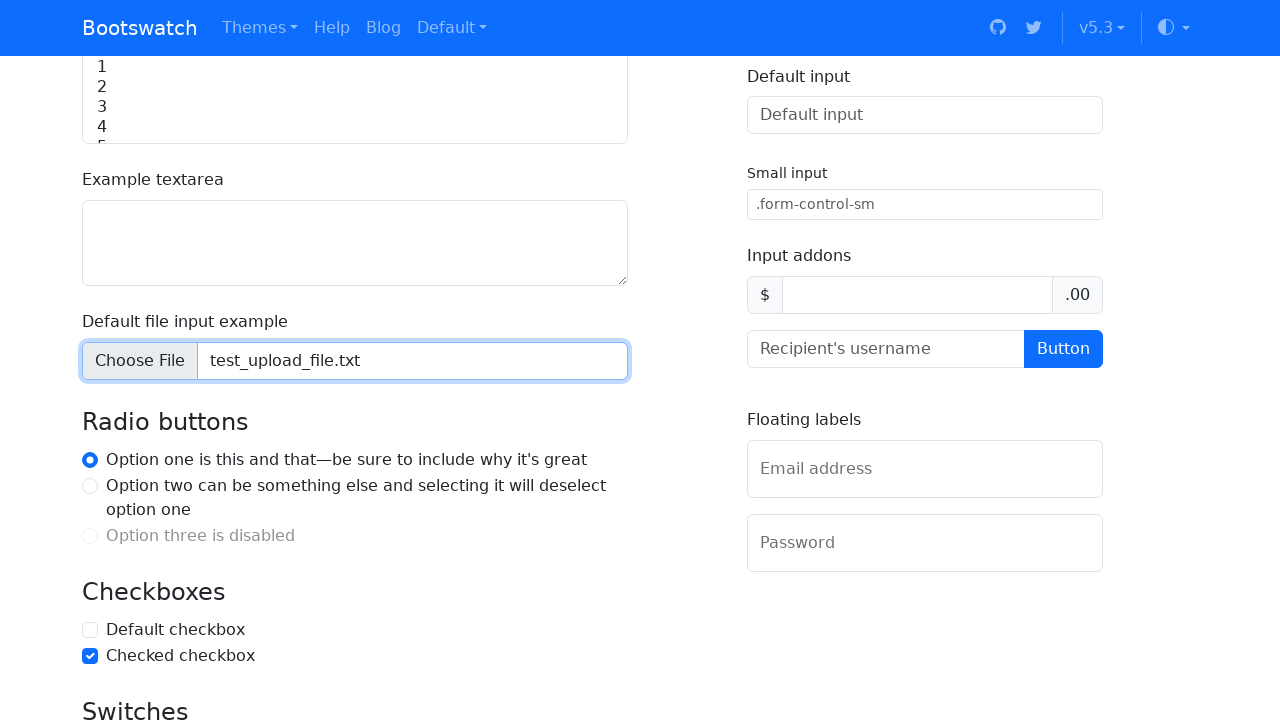

Cleaned up temporary test file
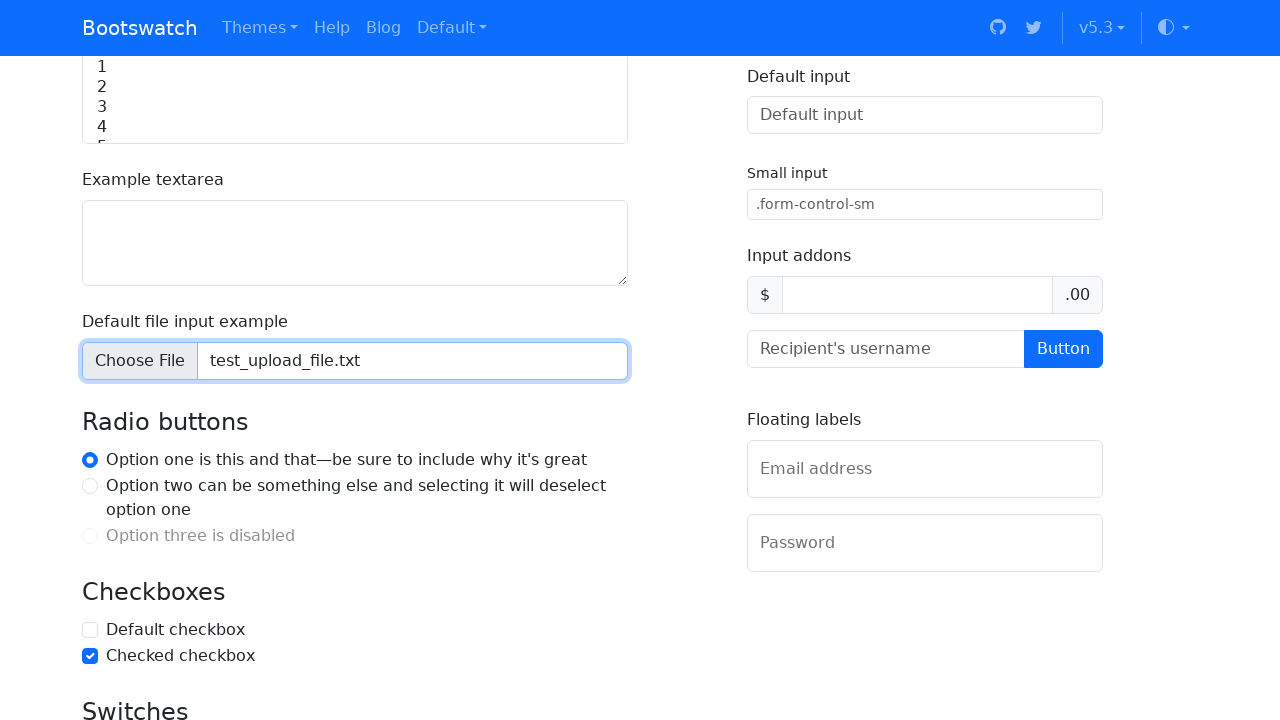

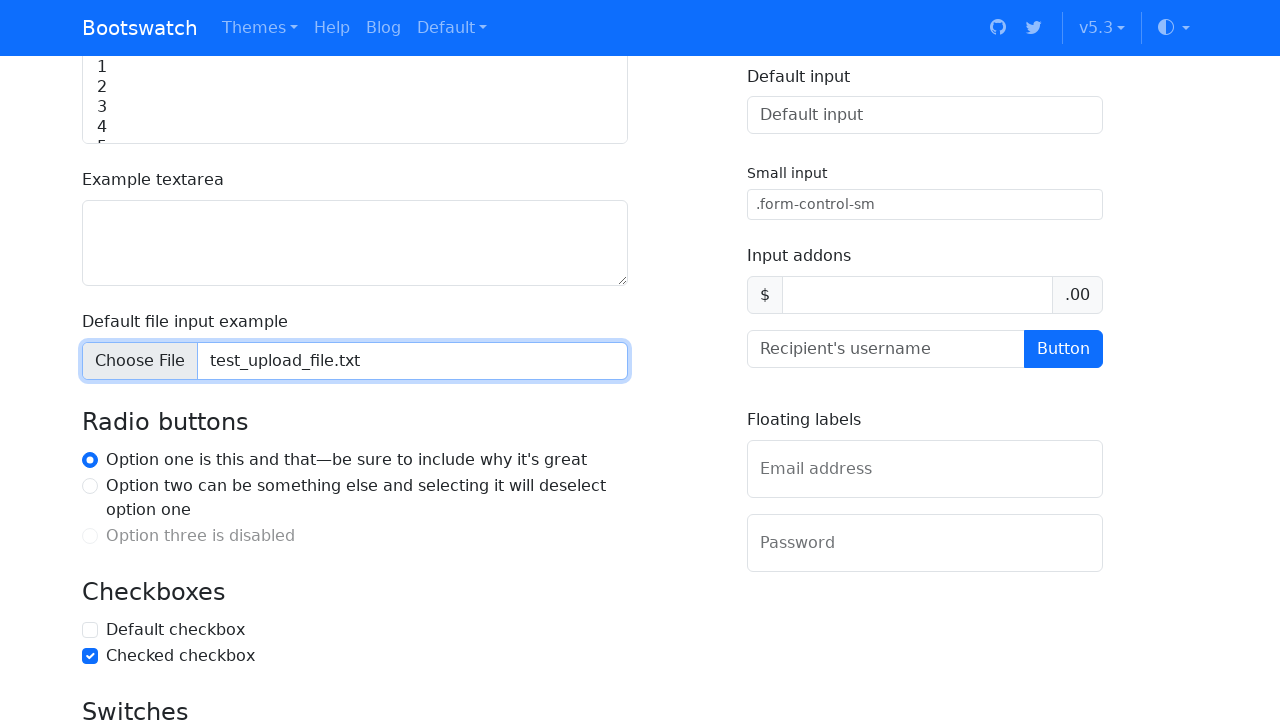